Tests the search functionality on the Federal Reserve Bank of New York website by entering "interest rates" in the search box and submitting the search.

Starting URL: https://www.newyorkfed.org/

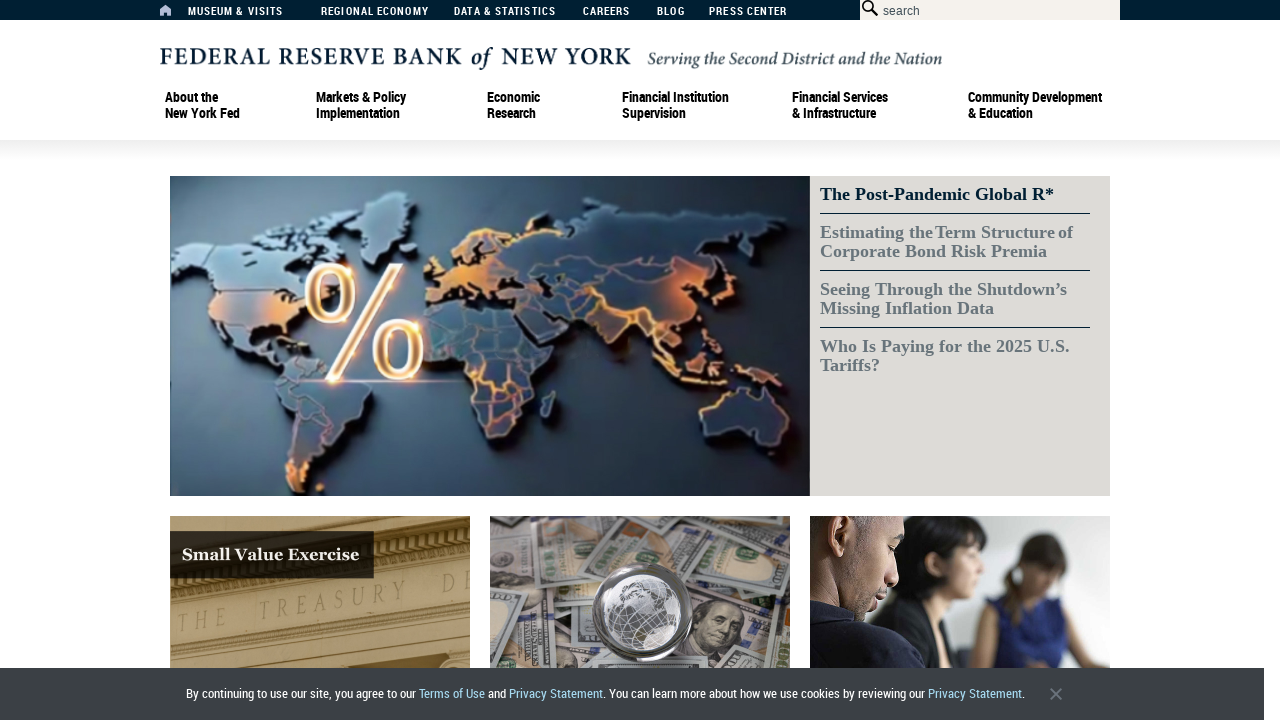

Cleared the search box on #searchbox
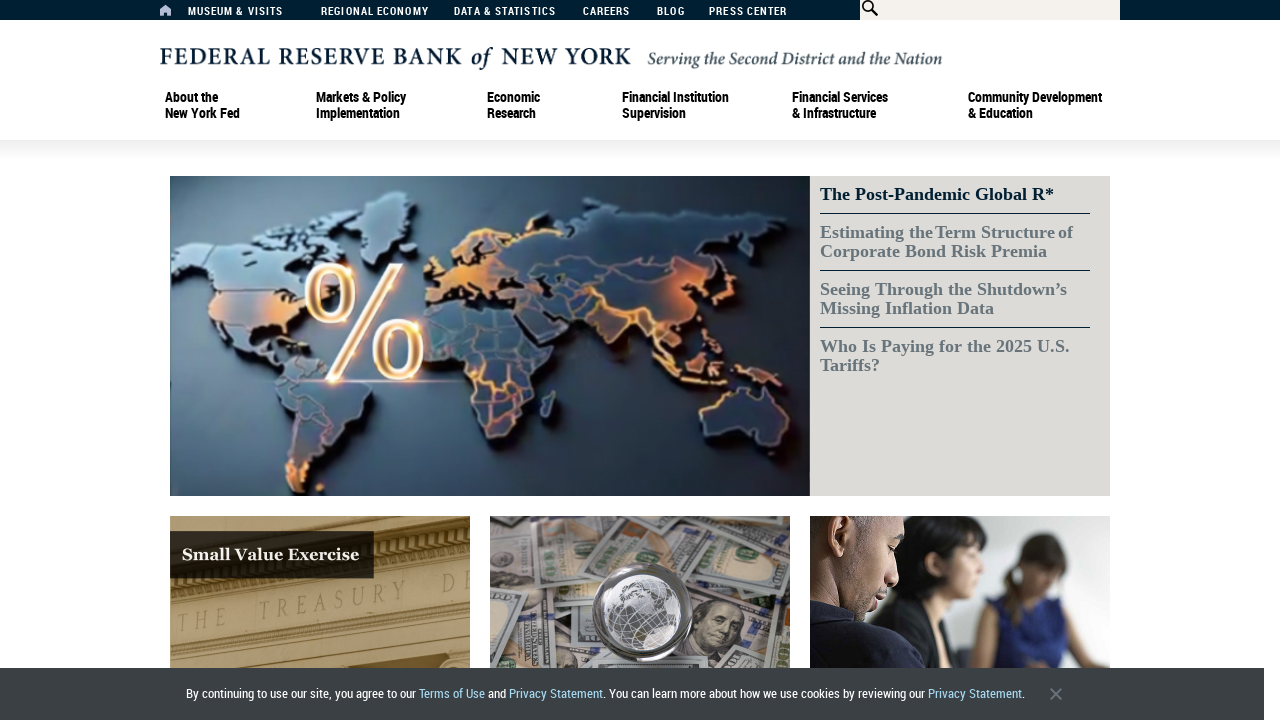

Filled search box with 'interest rates' on #searchbox
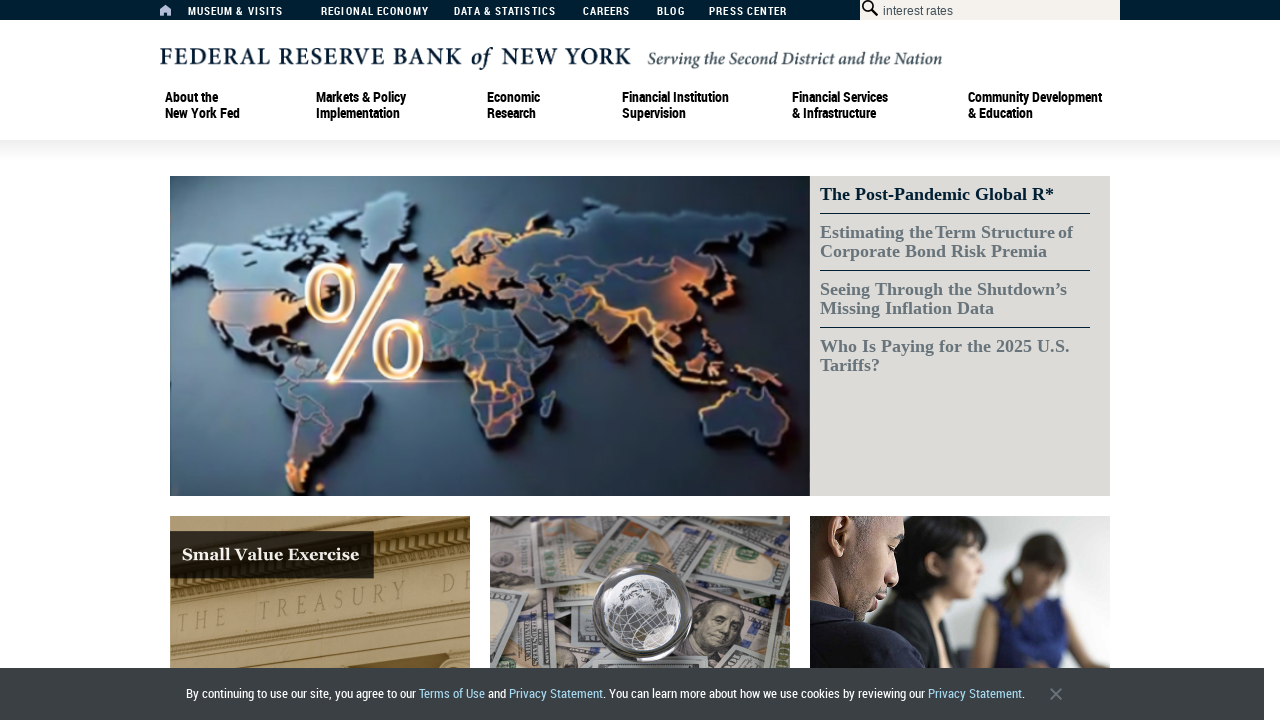

Pressed Enter to submit search for 'interest rates' on #searchbox
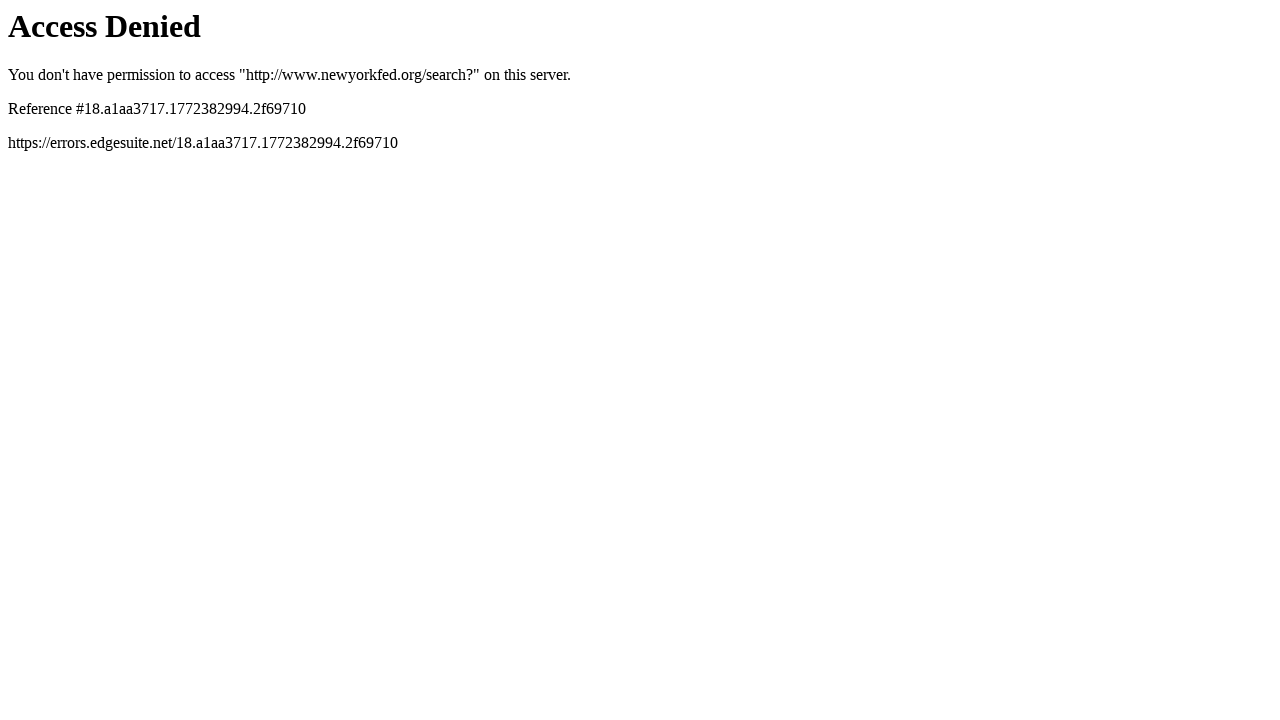

Search results page loaded and network idle
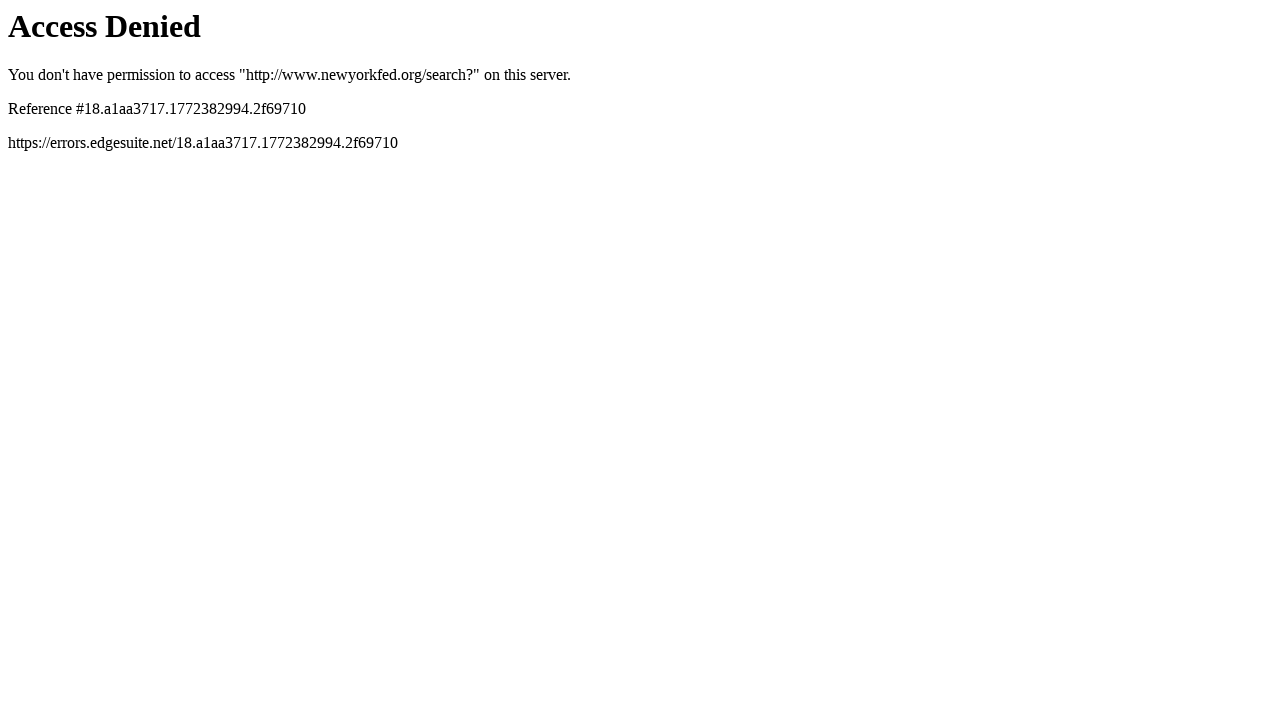

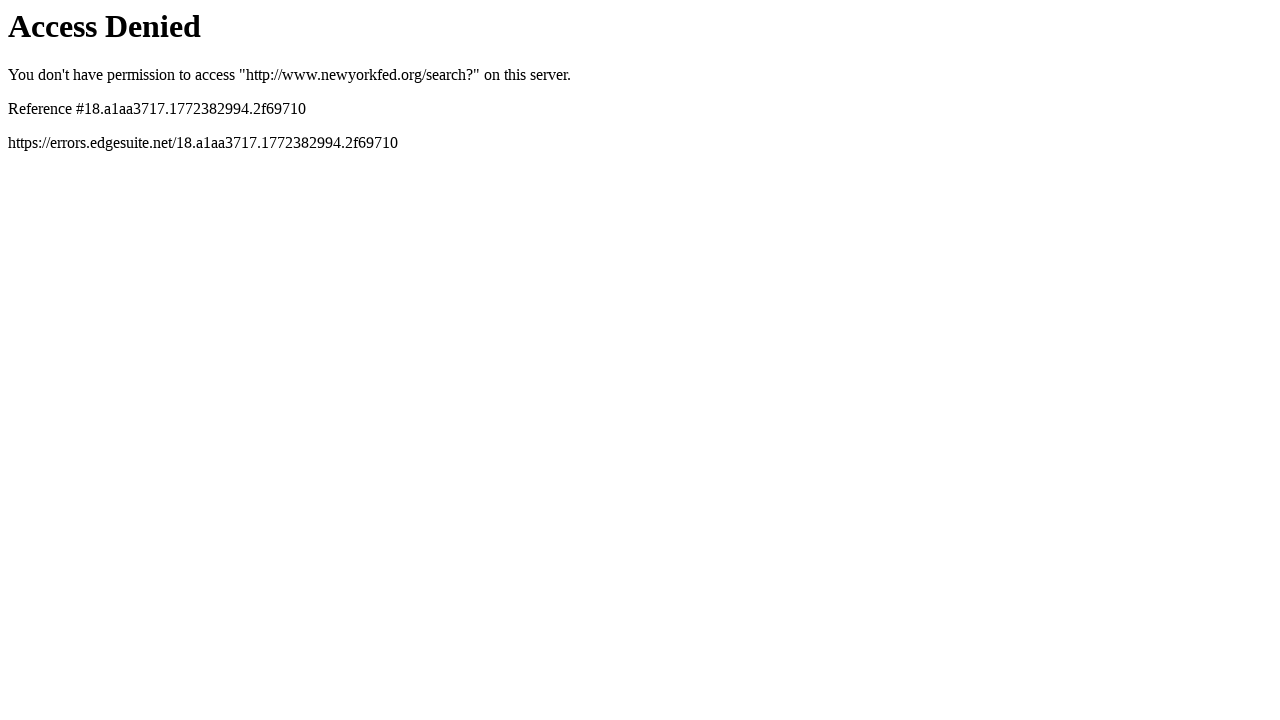